Tests form submission and link navigation by filling out a form with first name, last name, and email, then clicking submit and navigating through two links

Starting URL: https://syntaxprojects.com/input-form-locator.php

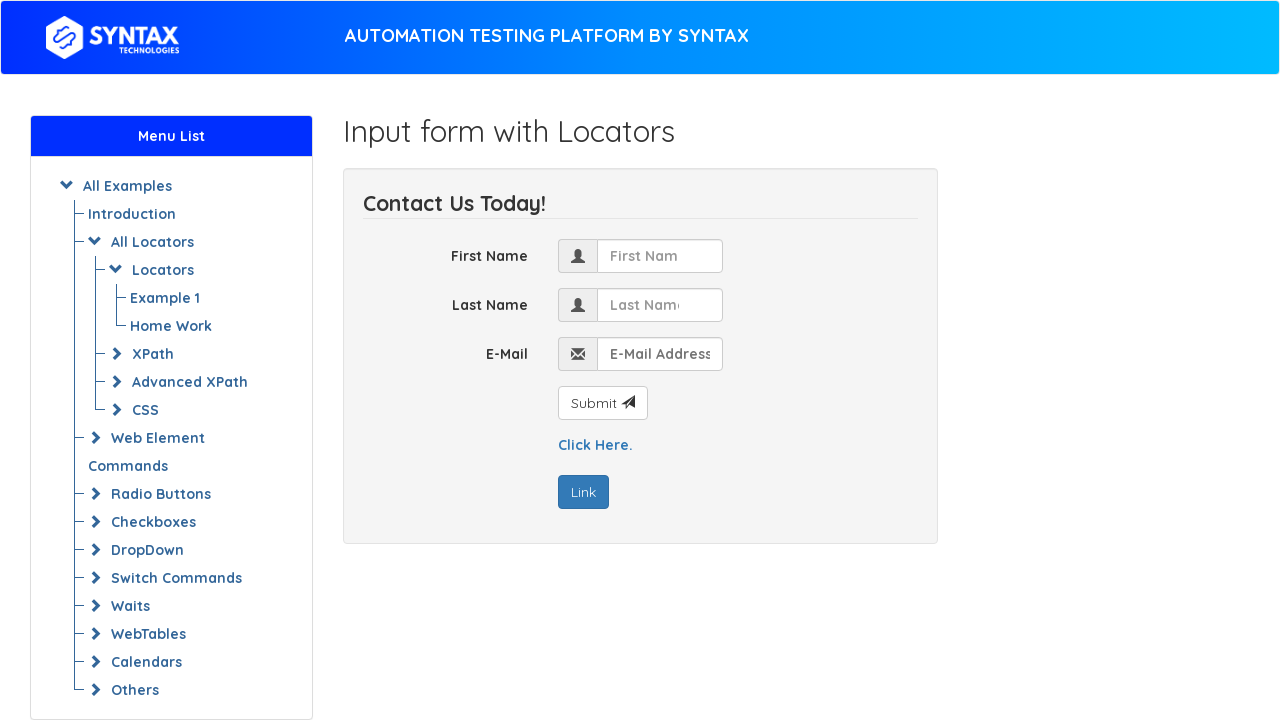

Filled first name field with 'john' on #first_name
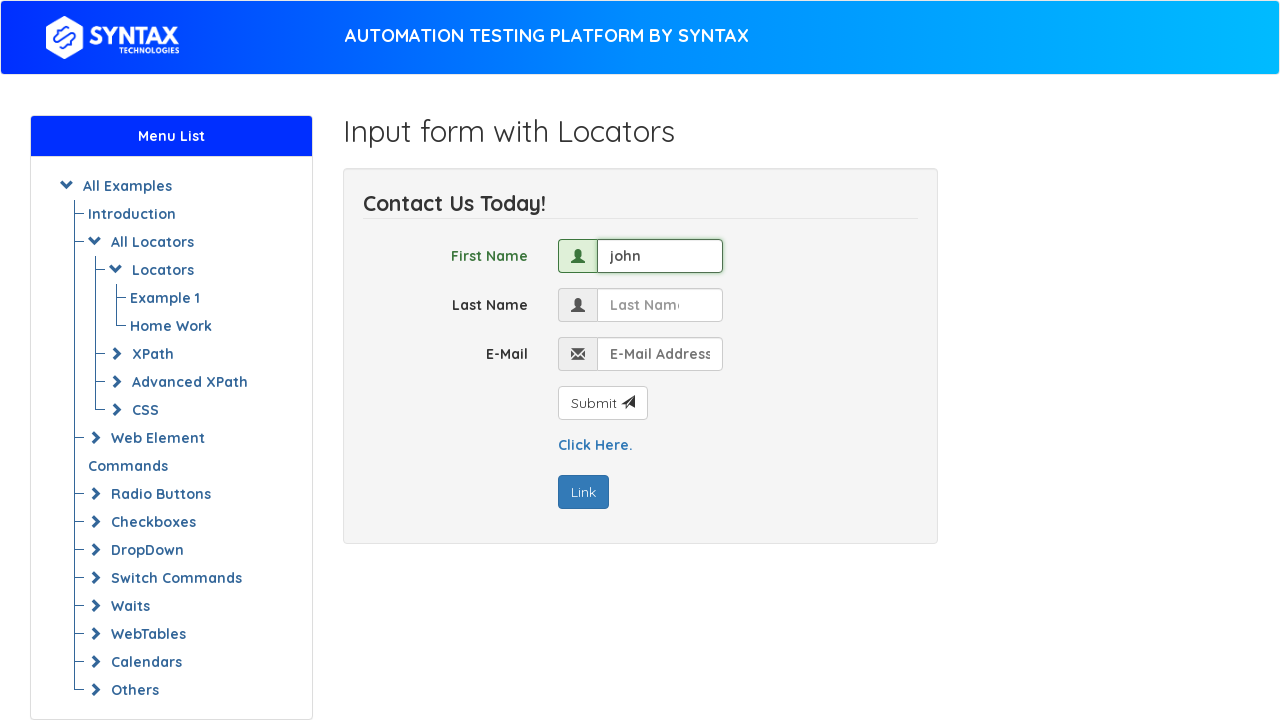

Filled last name field with 'doe' on input[name='last_name']
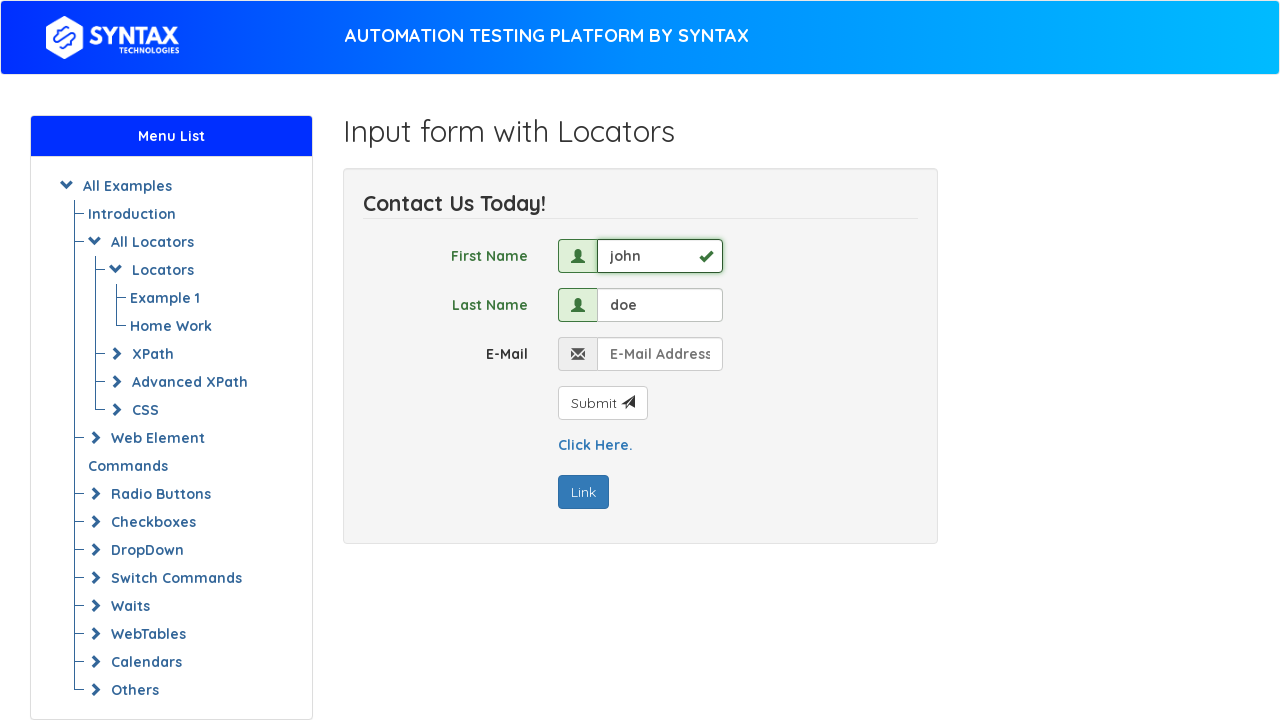

Filled email field with 'john@doe.com' on .form-control-01
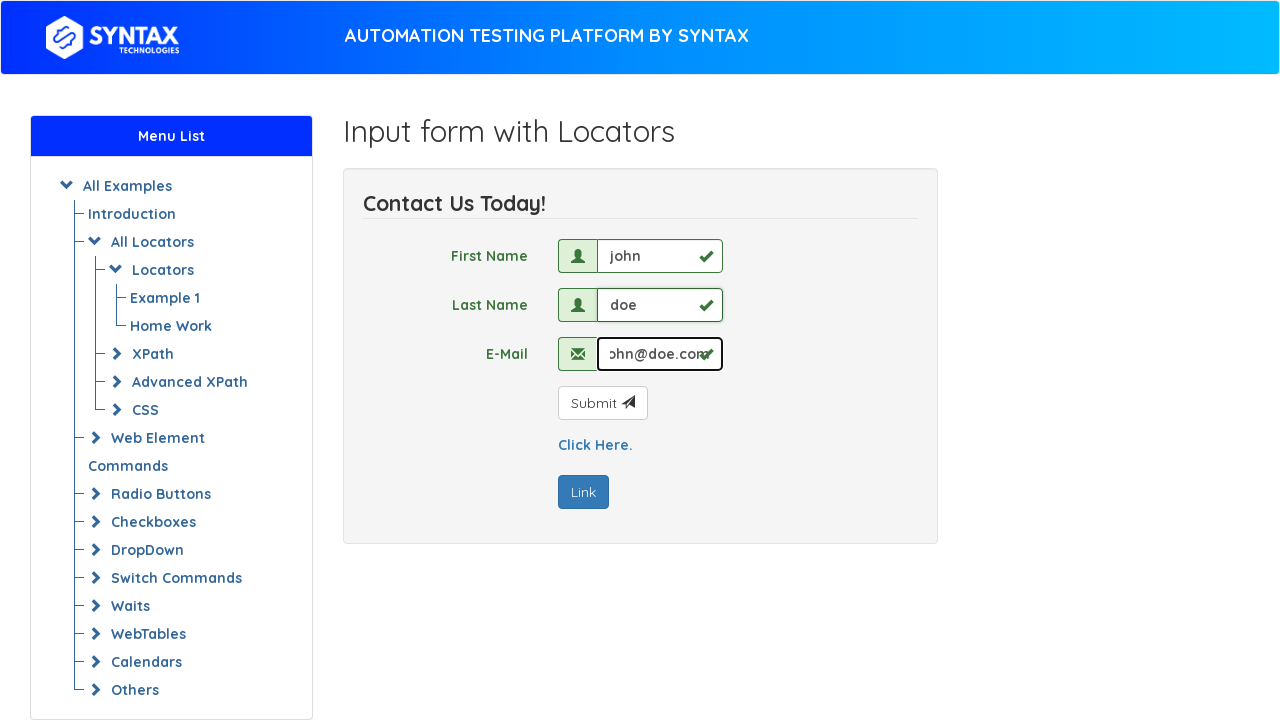

Clicked submit button to submit form at (602, 403) on button
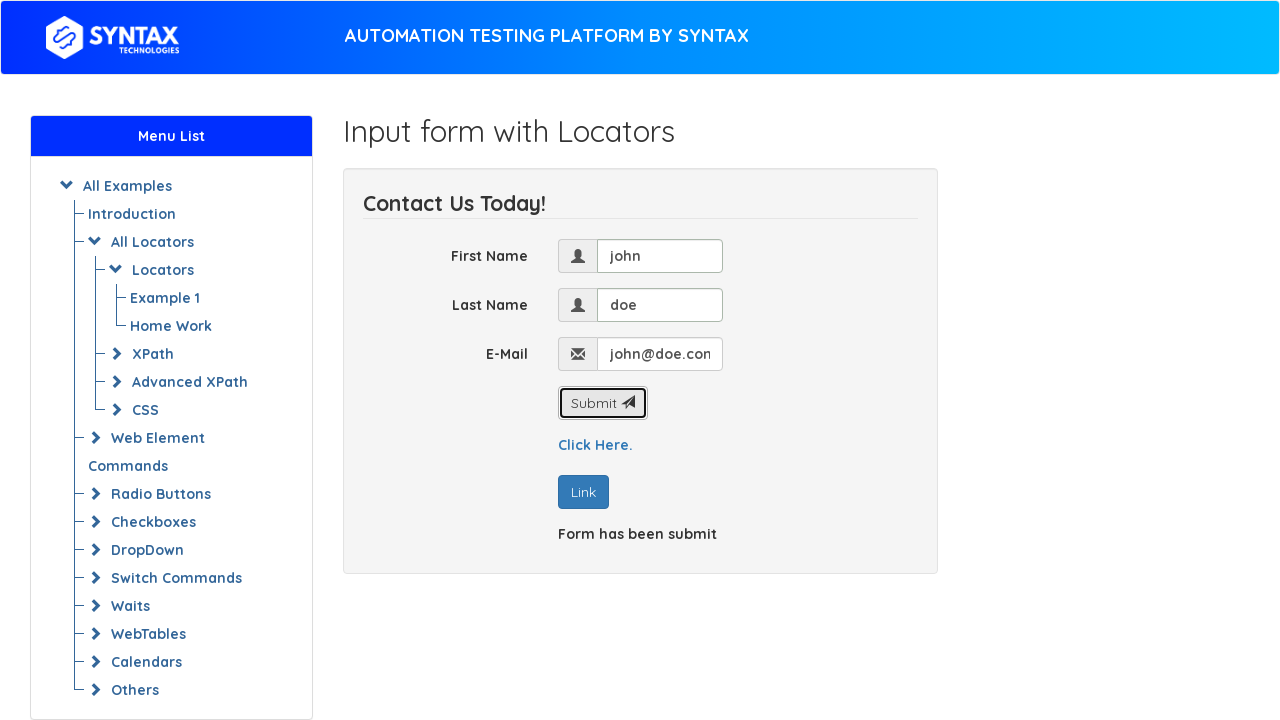

Clicked first link with text 'Click Here.' at (595, 445) on text=Click Here.
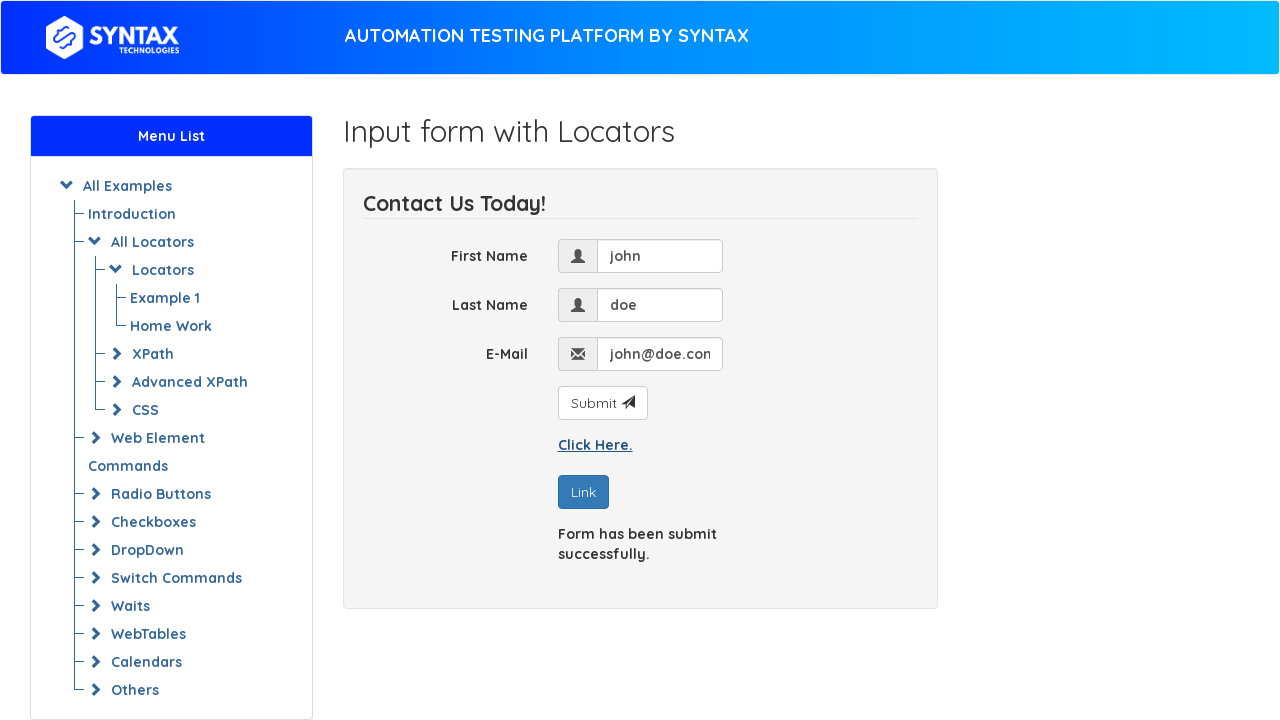

Clicked second link with text 'Link' at (583, 492) on text=Link
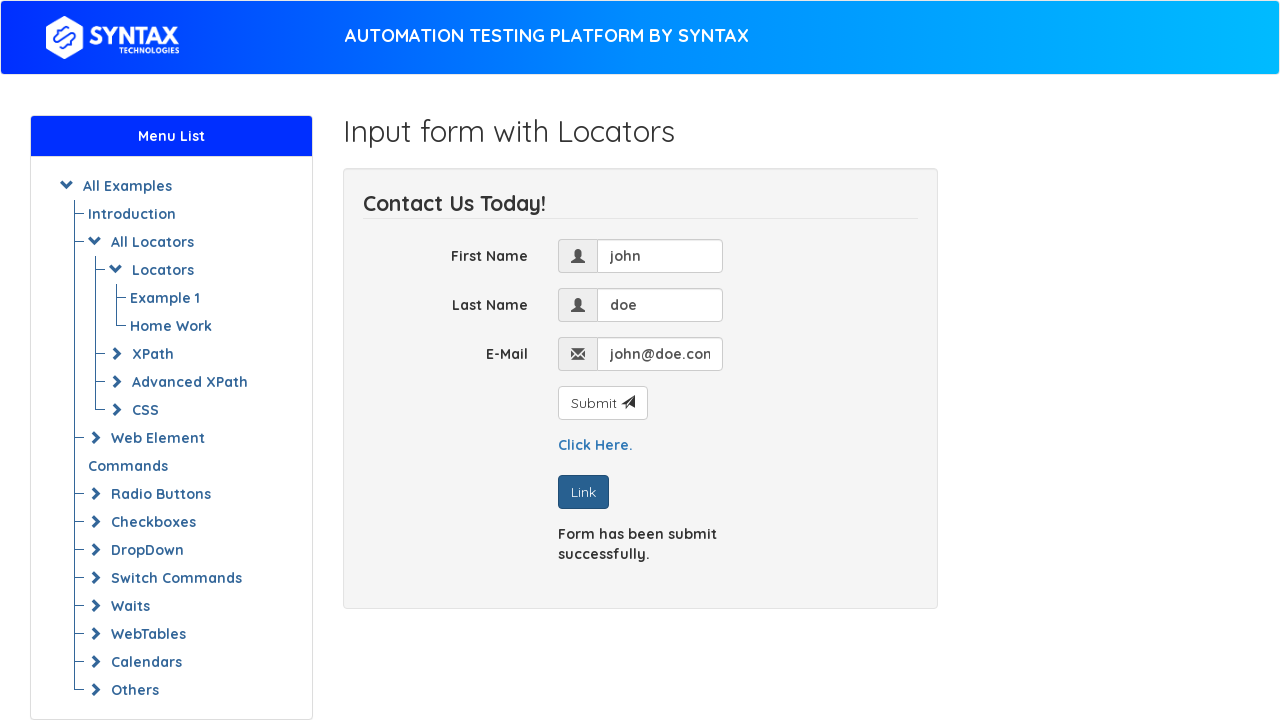

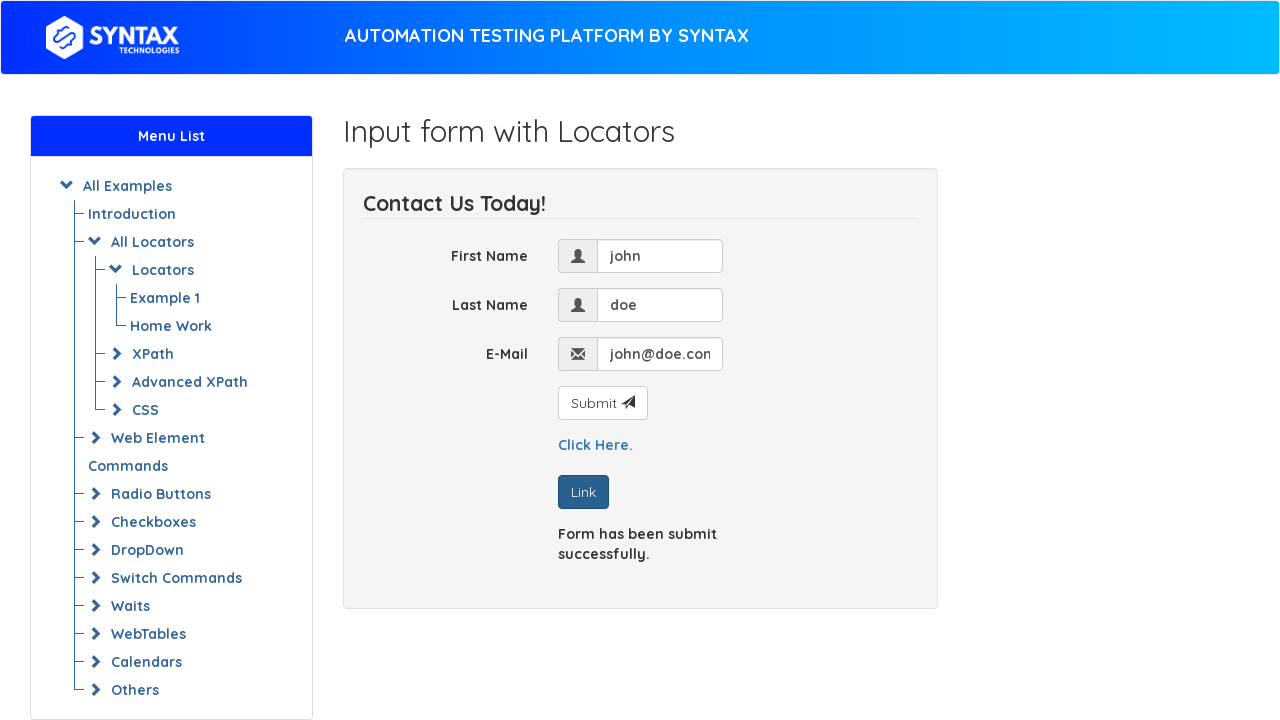